Tests sorting the Due column in descending order by clicking the column header twice and verifying the values are sorted in reverse order.

Starting URL: http://the-internet.herokuapp.com/tables

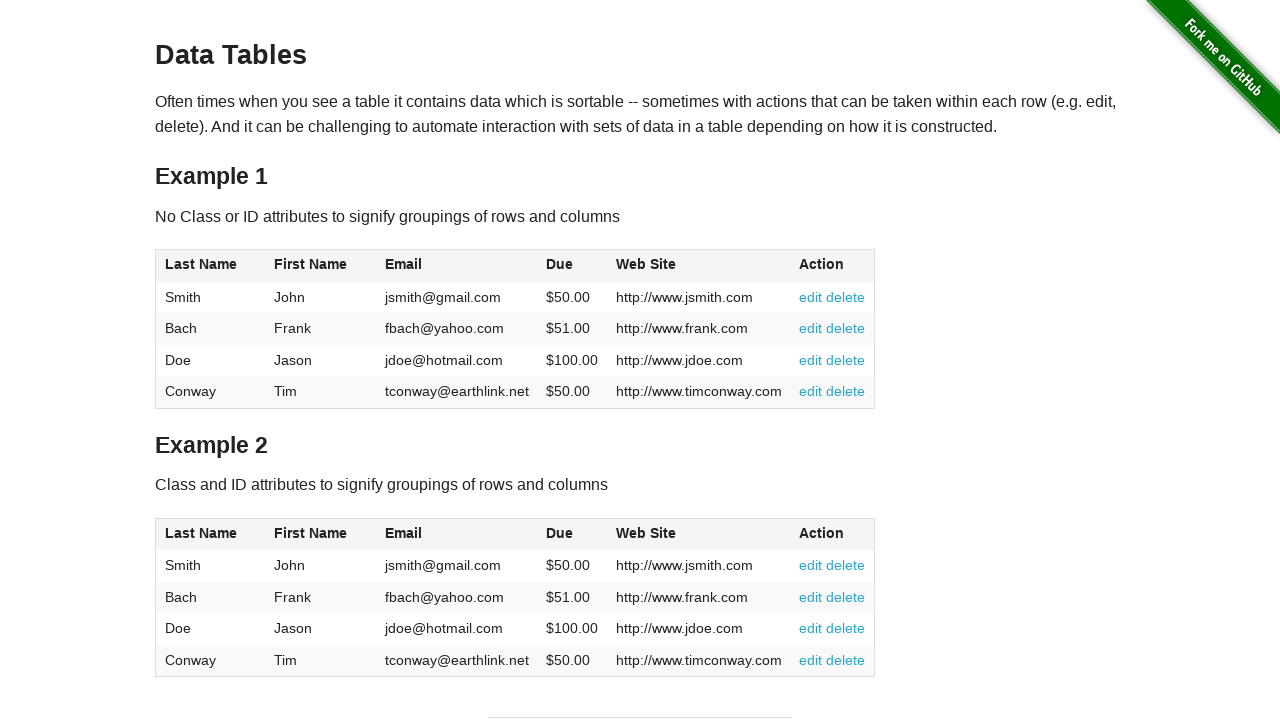

Clicked Due column header (4th column) for first sort at (572, 266) on #table1 thead tr th:nth-child(4)
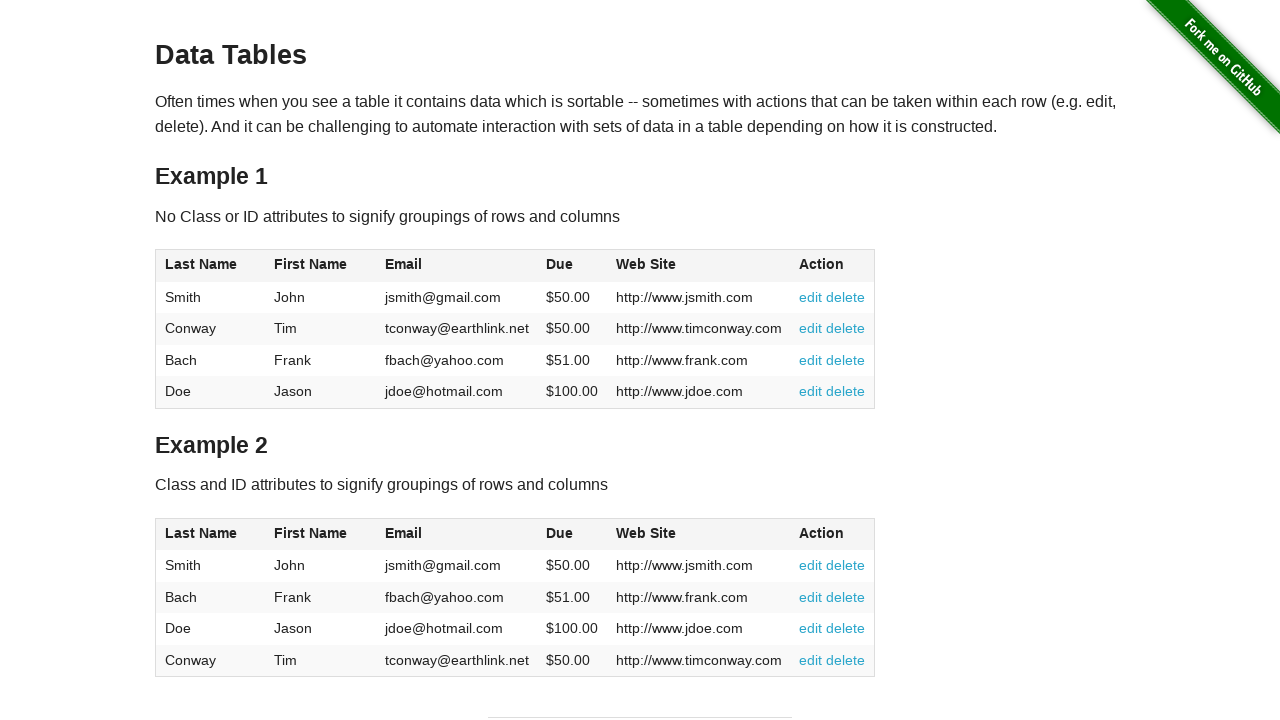

Clicked Due column header again to sort in descending order at (572, 266) on #table1 thead tr th:nth-child(4)
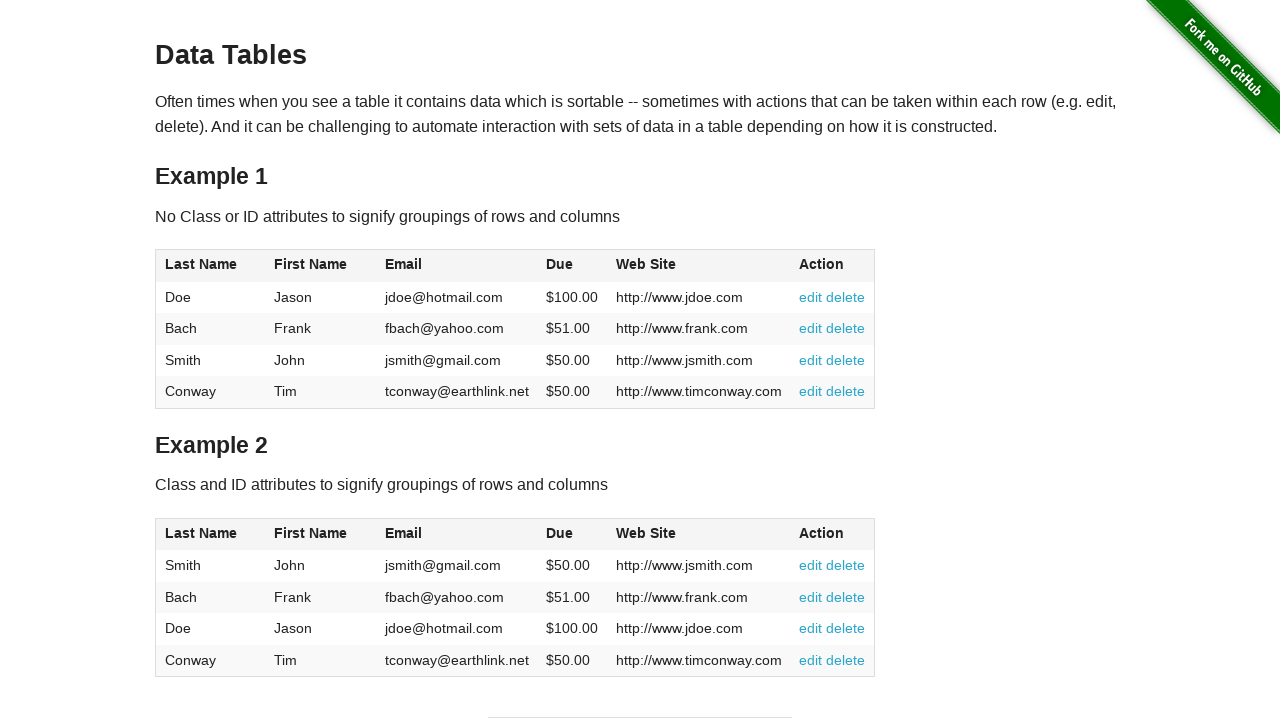

Waited for table to be sorted in descending order
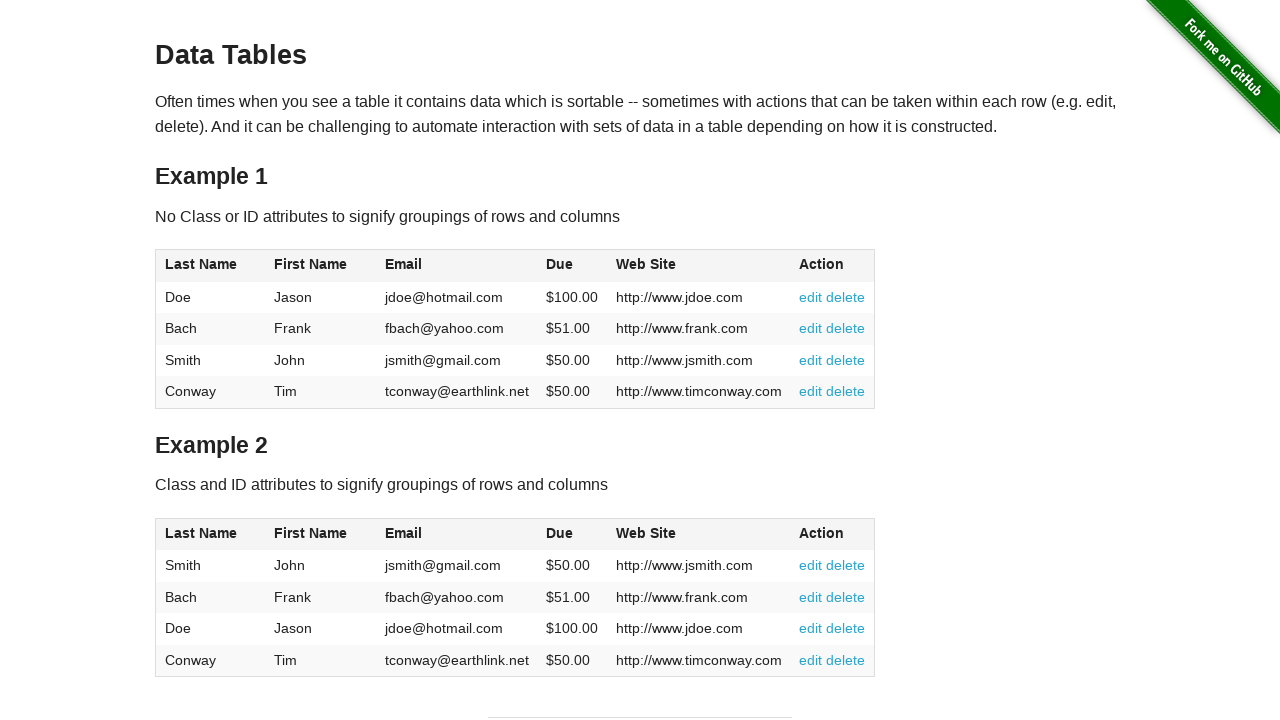

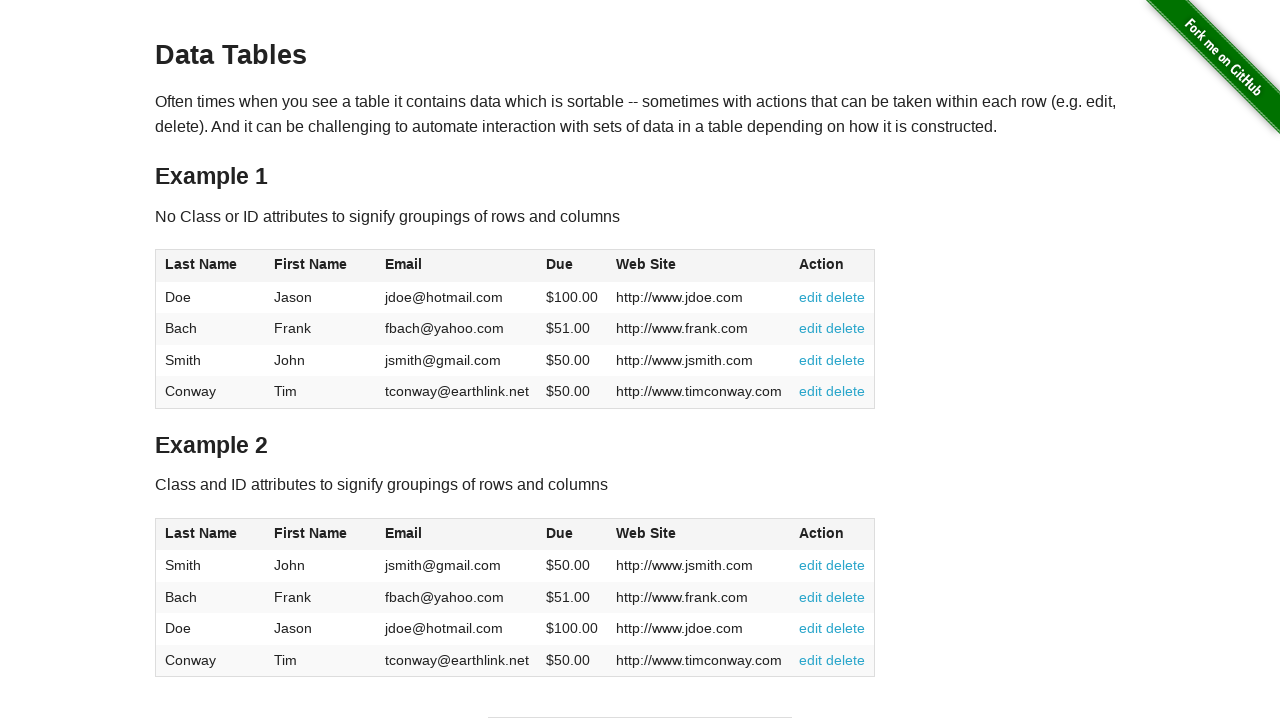